Tests that clicking the UITAP logo in the navbar navigates back to the main page and displays the title

Starting URL: http://www.uitestingplayground.com/dynamicid

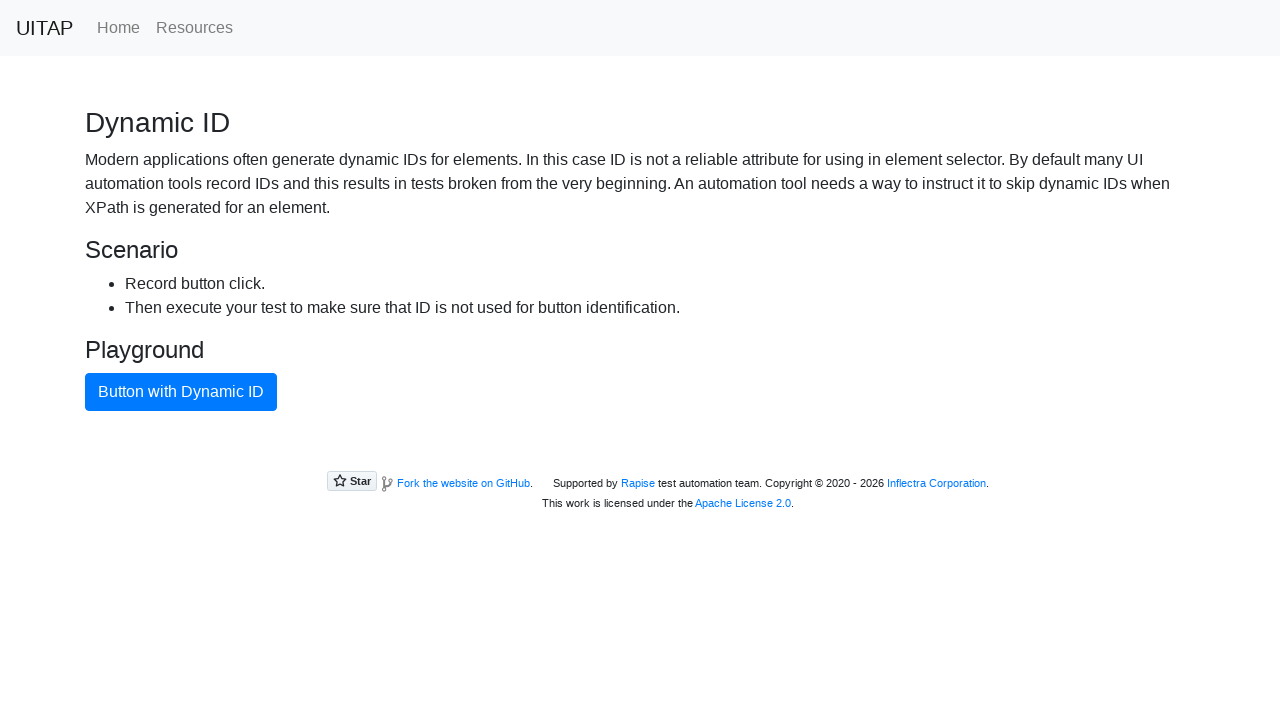

Navigated to Dynamic ID test page
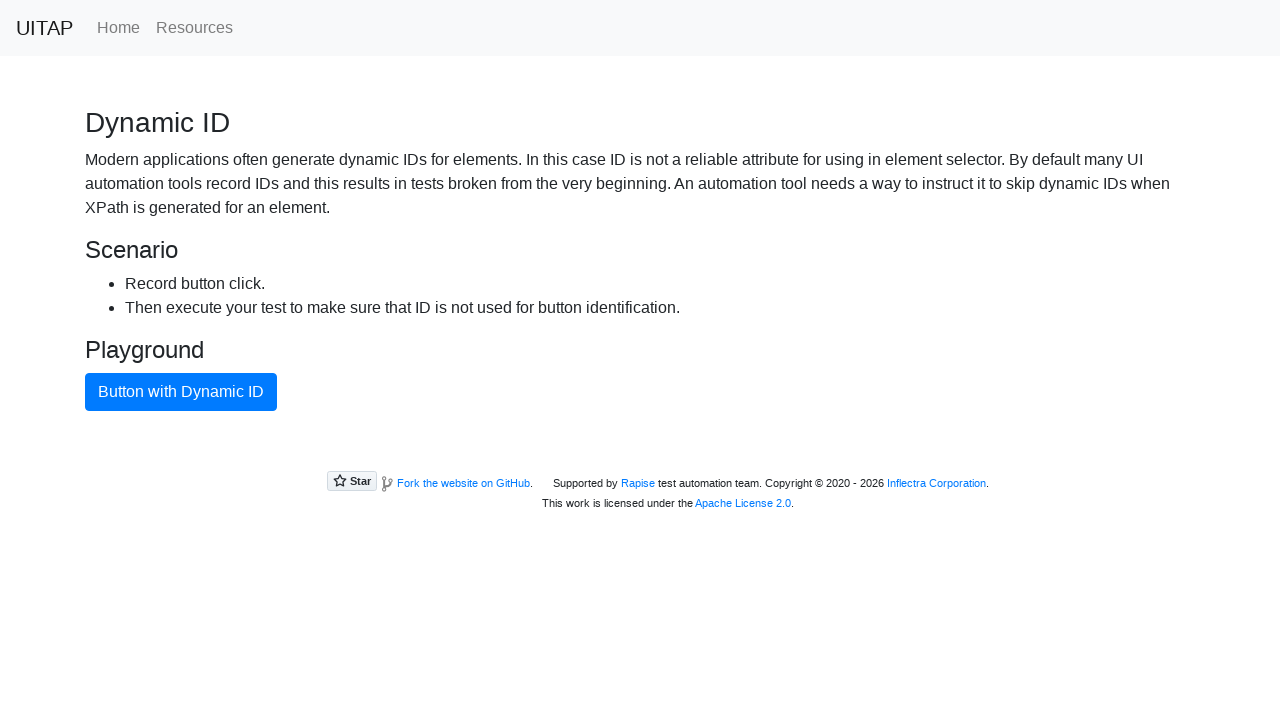

Clicked UITAP logo in navbar at (44, 28) on a.navbar-brand
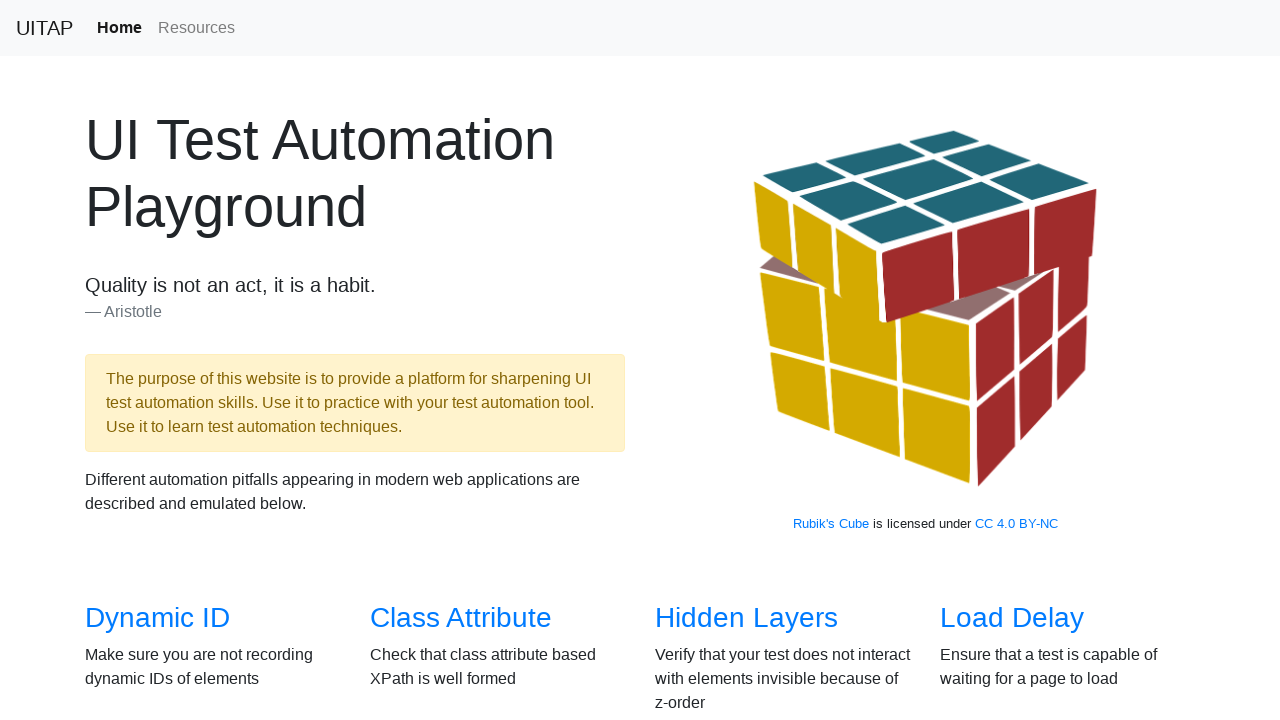

Main page title element loaded after clicking logo
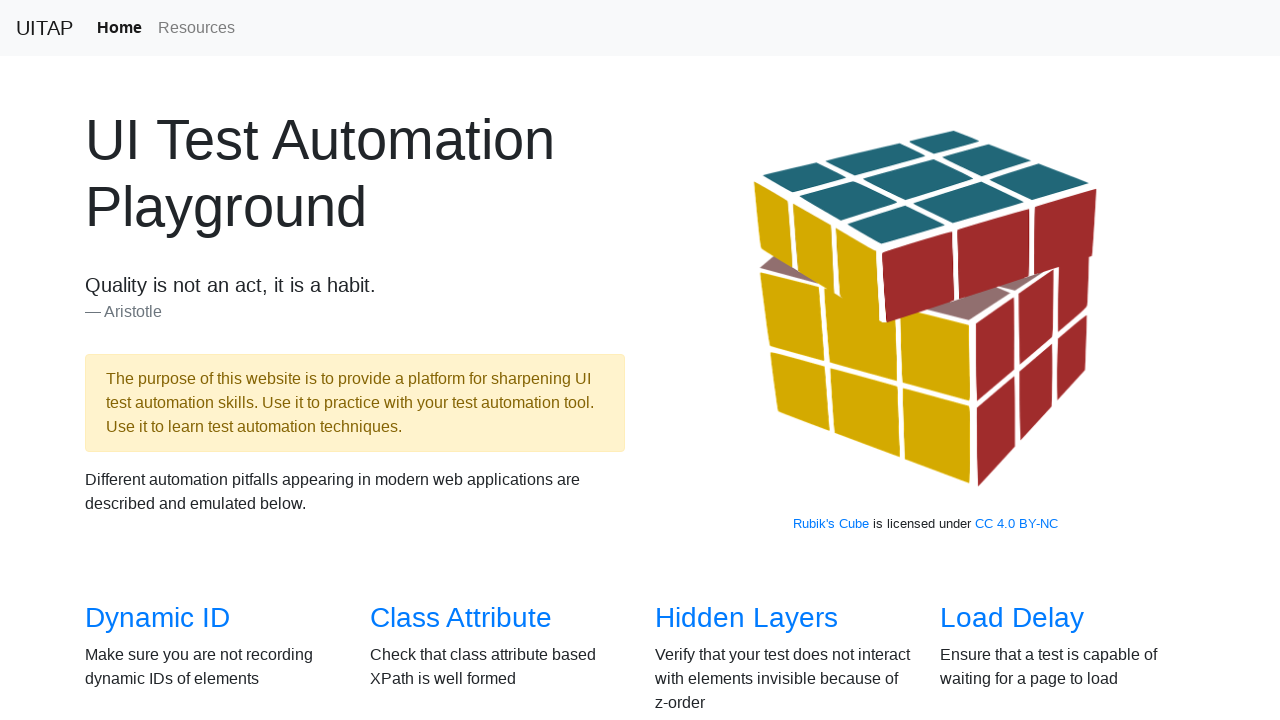

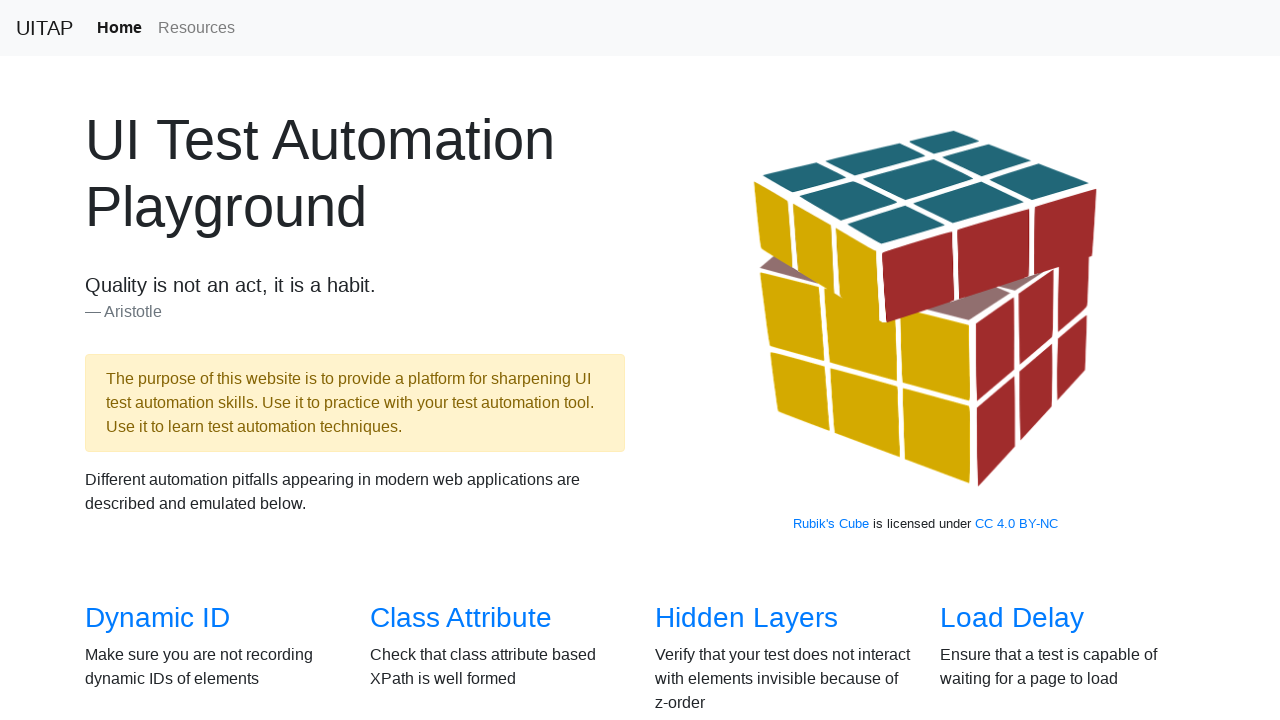